Tests checkbox functionality by checking, unchecking, and verifying checkbox states on a practice automation page

Starting URL: https://www.rahulshettyacademy.com/AutomationPractice/

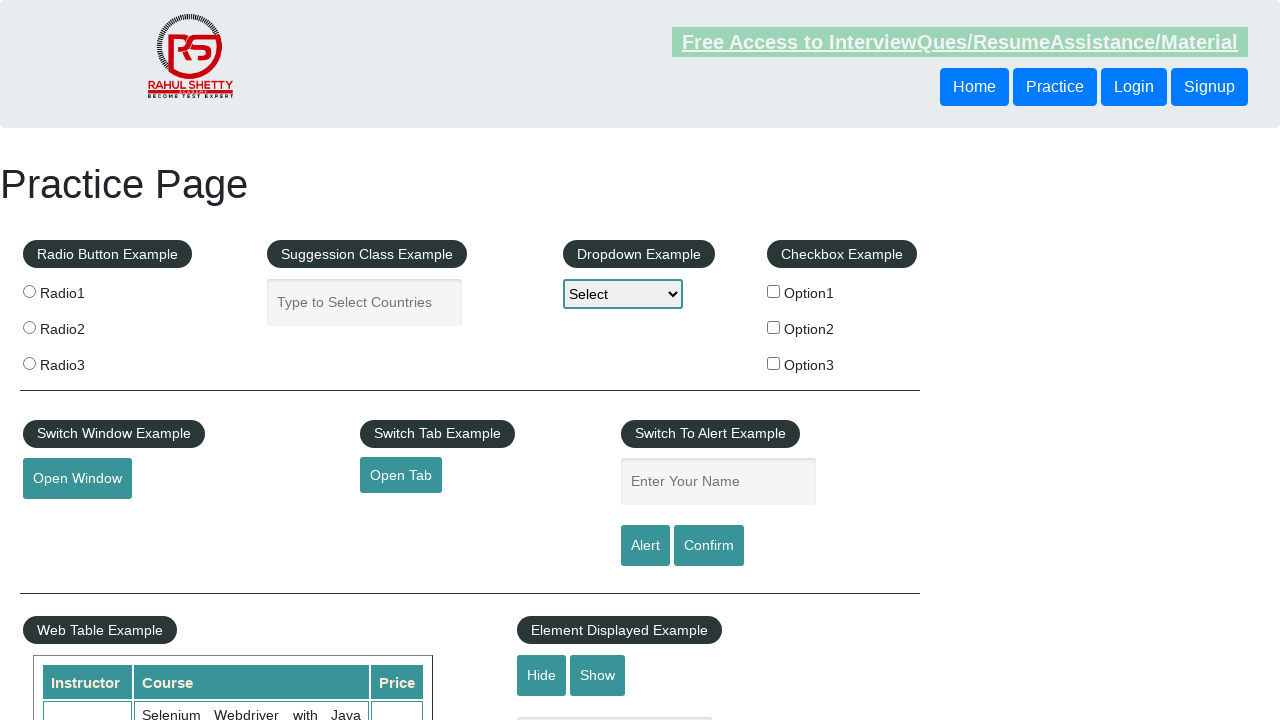

Navigated to SeleniumPractise page
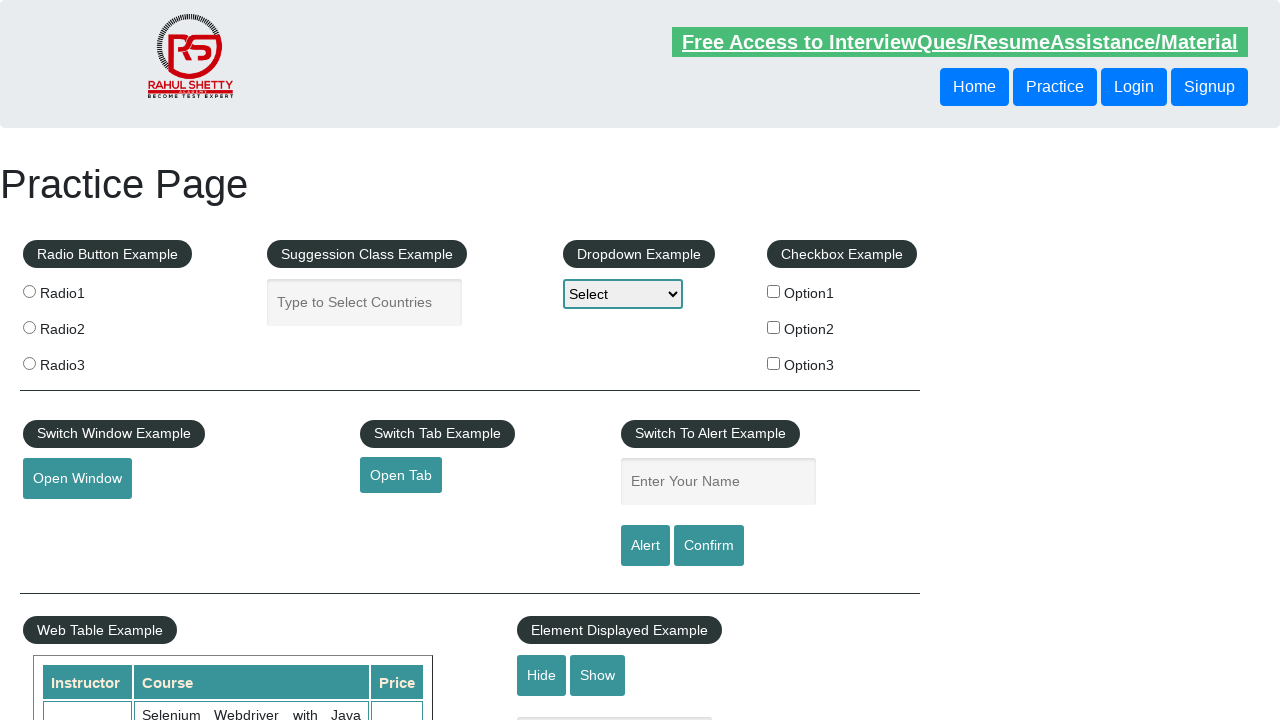

Checked checkbox option1 at (774, 291) on #checkBoxOption1
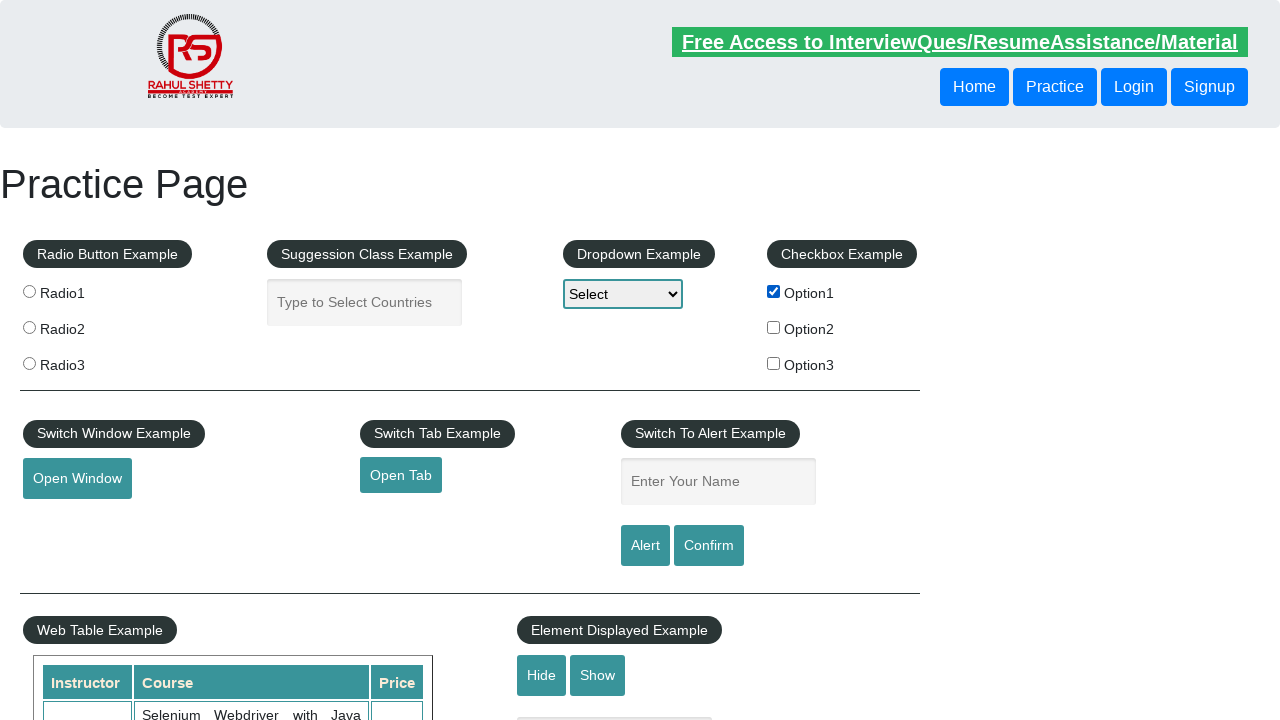

Verified checkbox option1 is checked
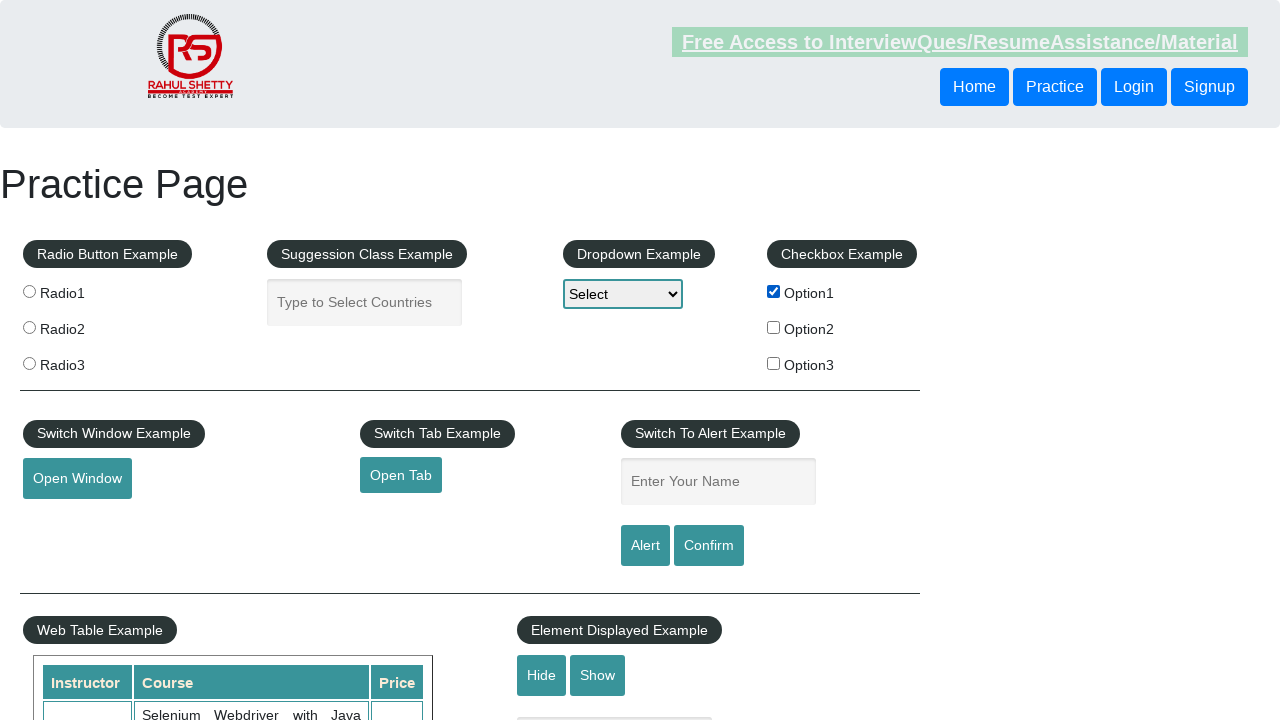

Unchecked checkbox option1 at (774, 291) on #checkBoxOption1
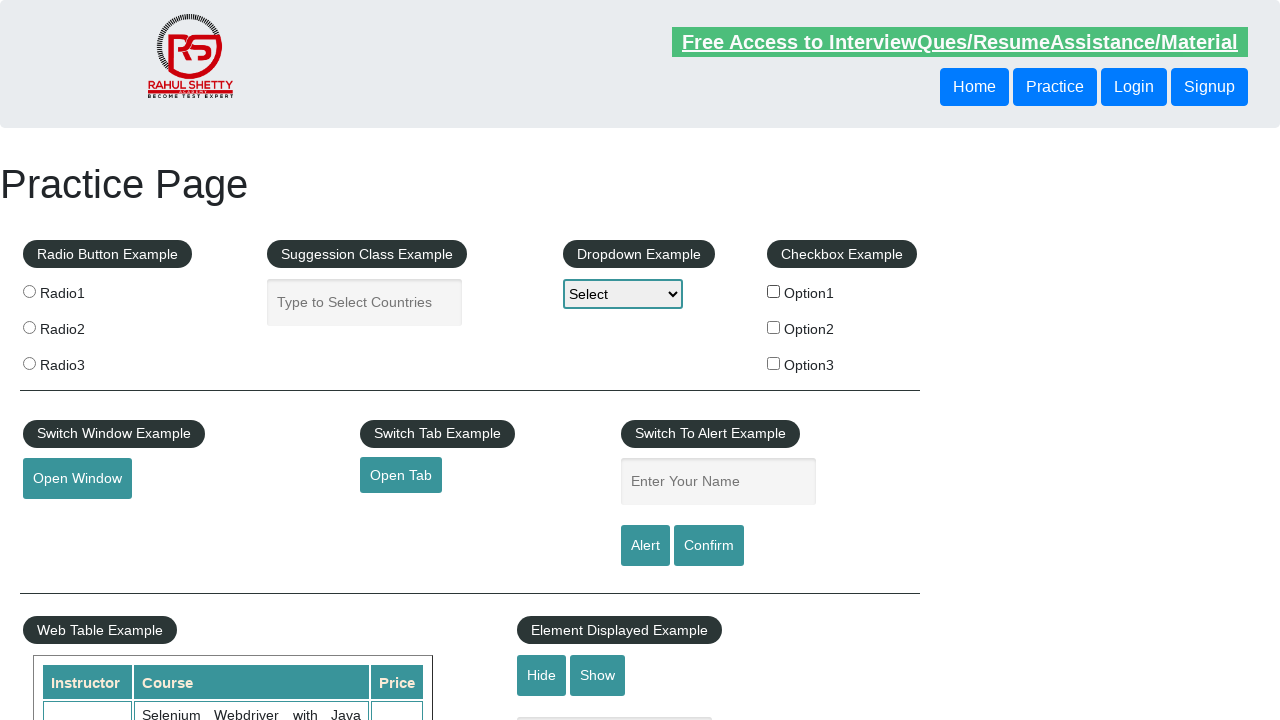

Verified checkbox option1 is unchecked
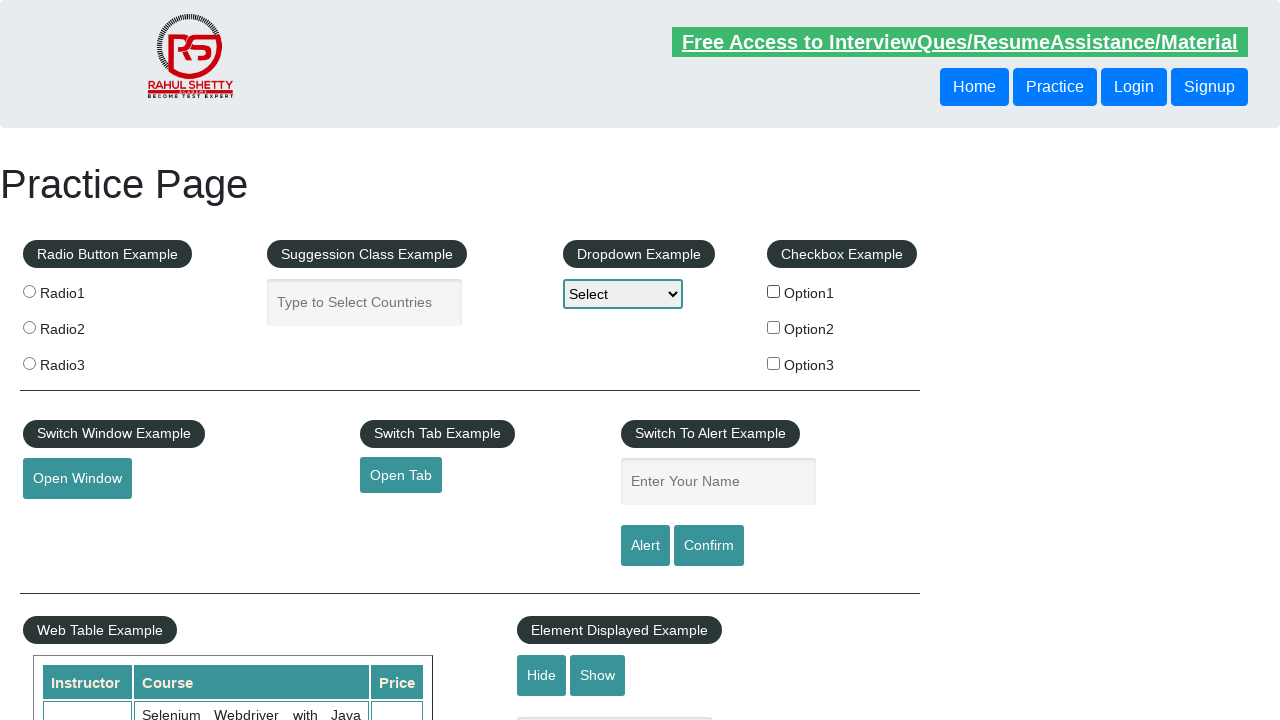

Checked checkbox with value option1 at (774, 291) on input[type='checkbox'][value='option1']
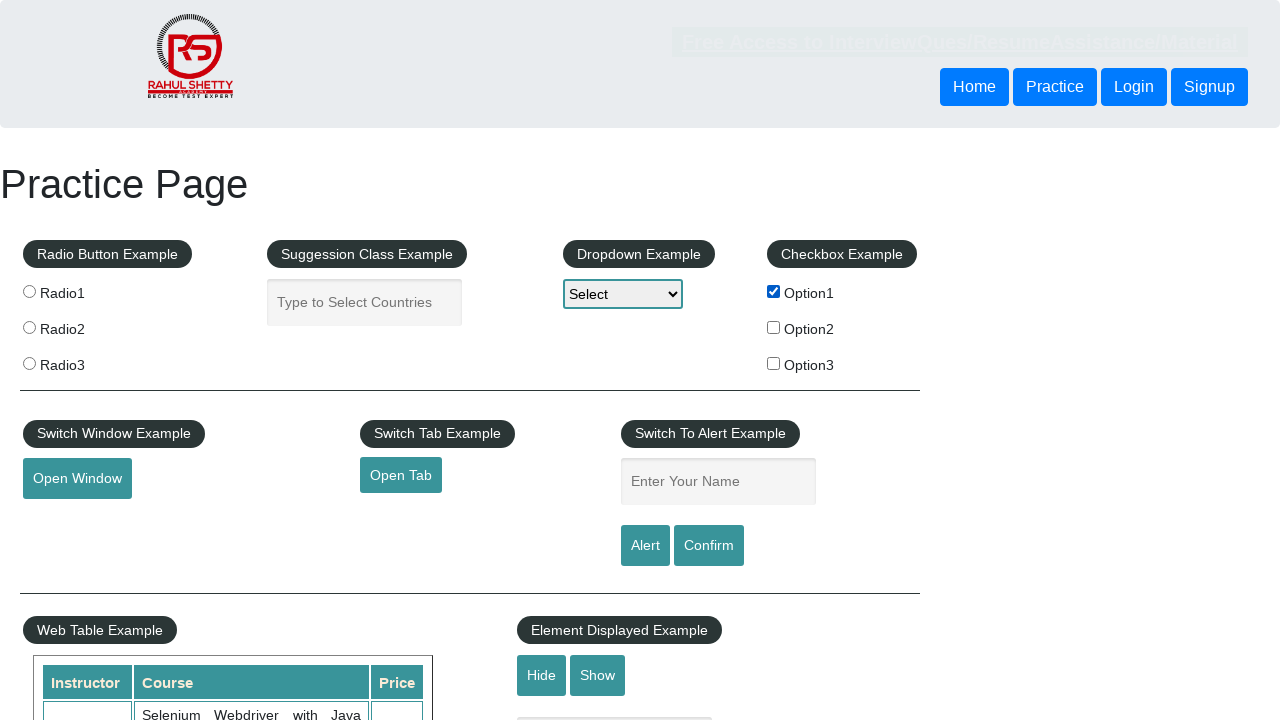

Checked checkbox with value option3 at (774, 363) on input[type='checkbox'][value='option3']
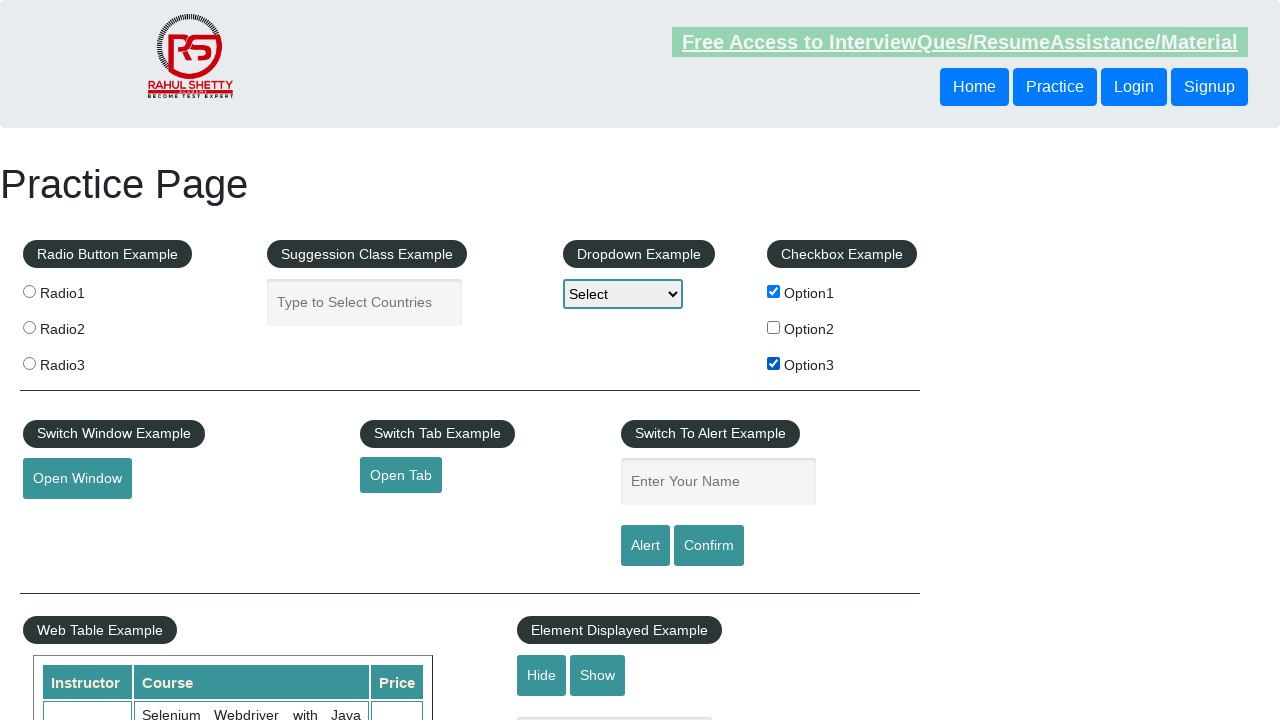

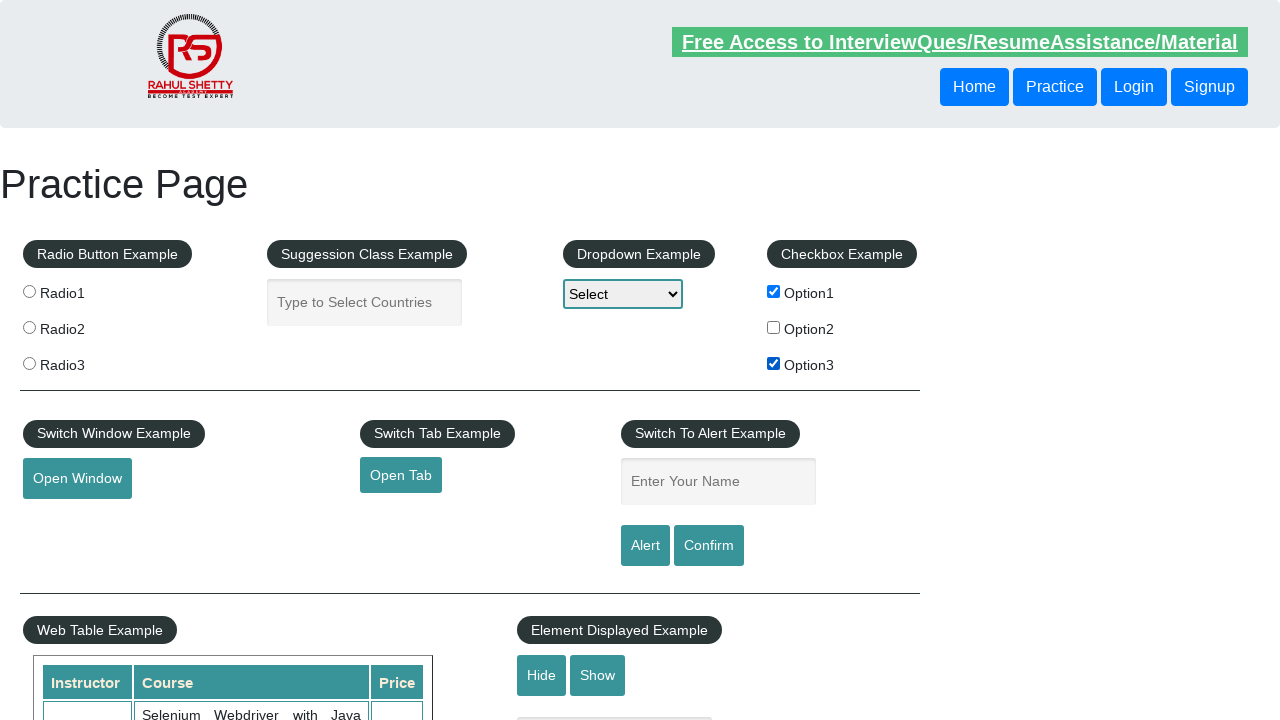